Tests dynamic controls page using explicit wait pattern - verifies textbox is disabled, clicks Enable button, waits for textbox to become clickable, then verifies enabled state and success message.

Starting URL: https://the-internet.herokuapp.com/dynamic_controls

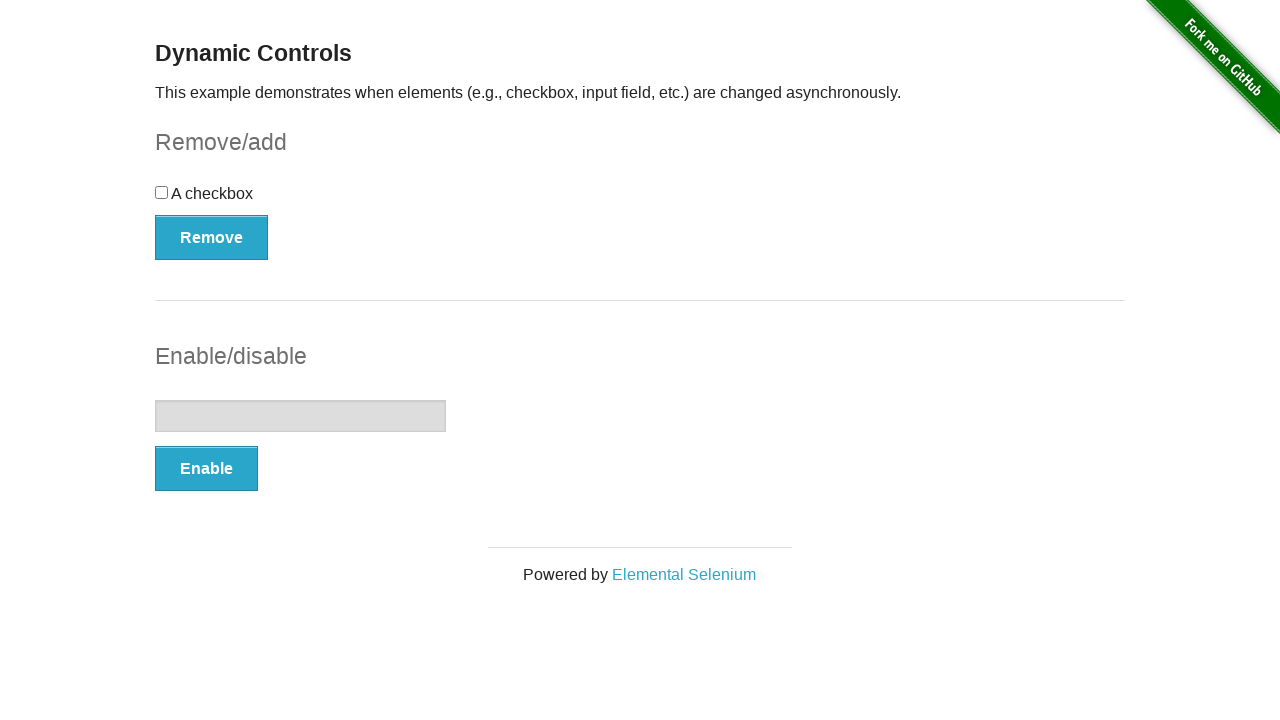

Located textbox element
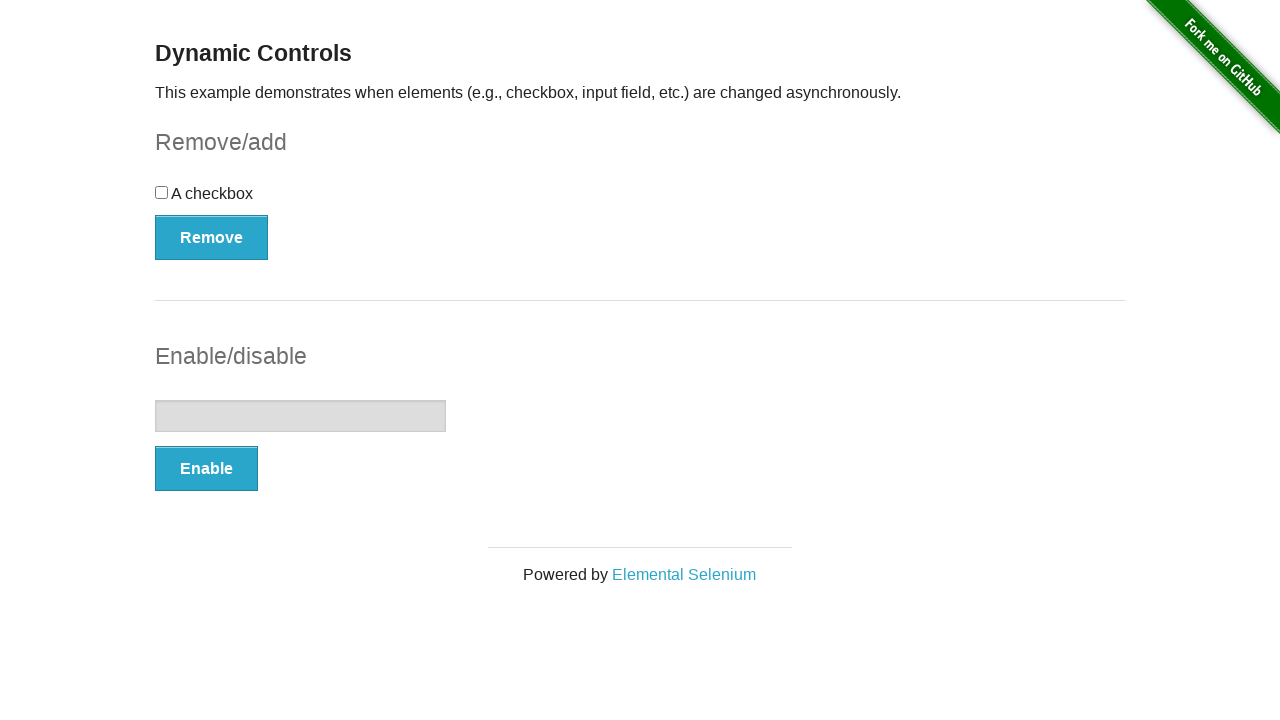

Verified textbox is initially disabled
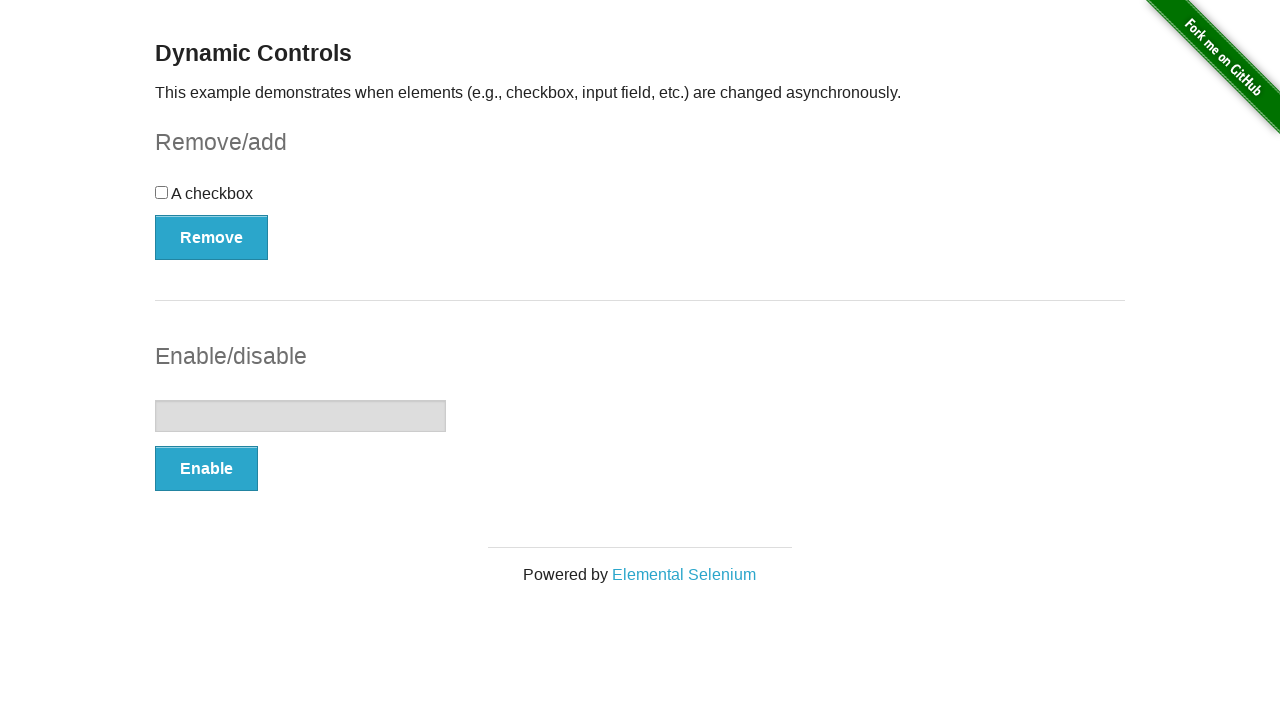

Clicked Enable button at (206, 469) on xpath=//*[@onclick='swapInput()']
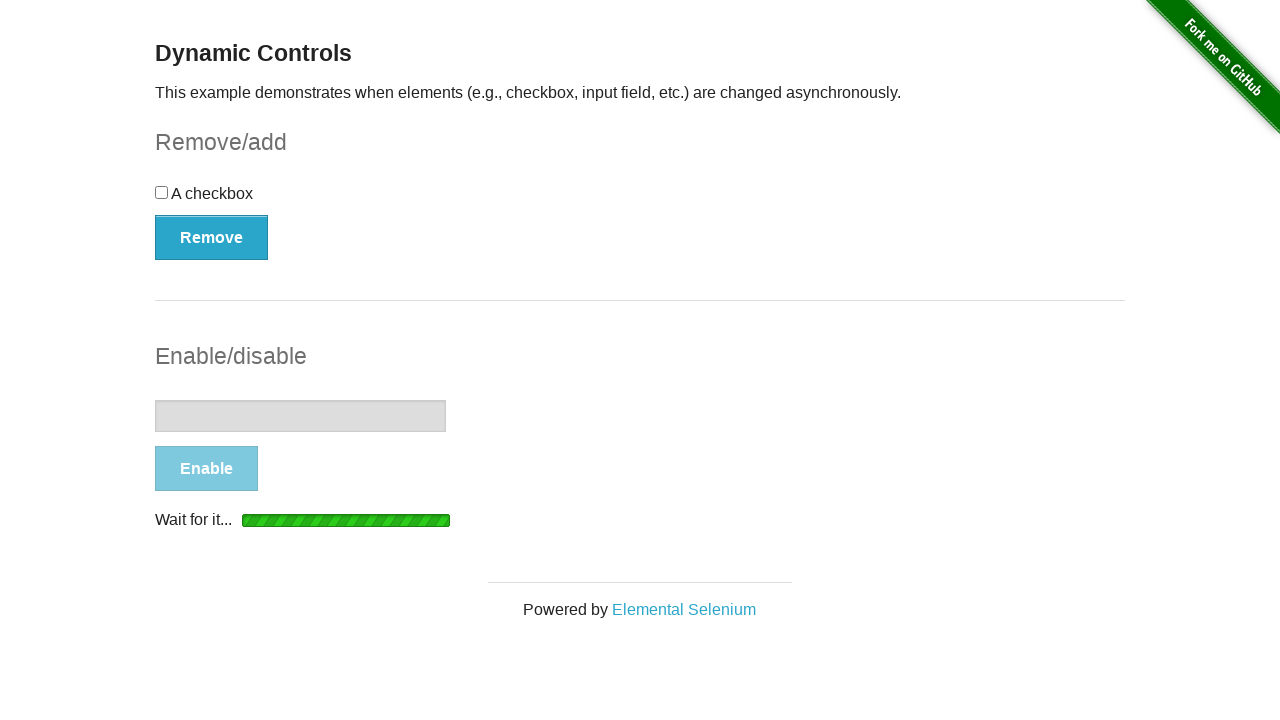

Textbox element attached to DOM
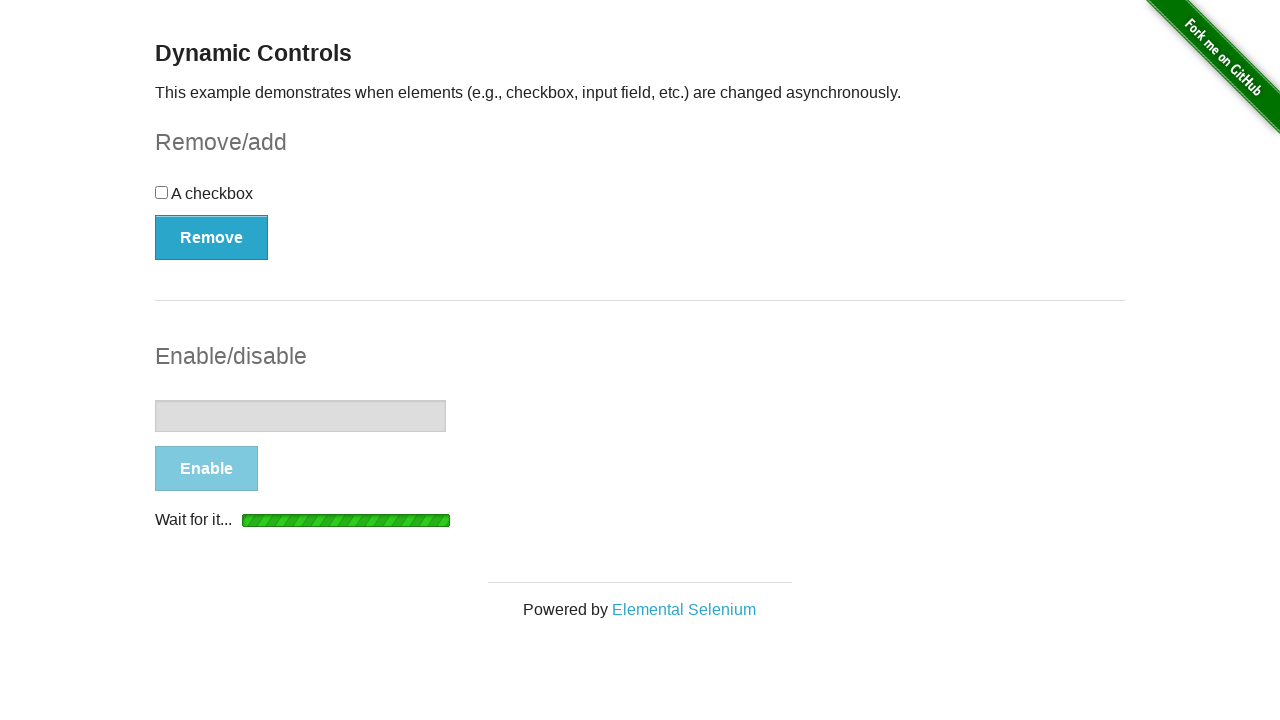

Waited for textbox to become enabled
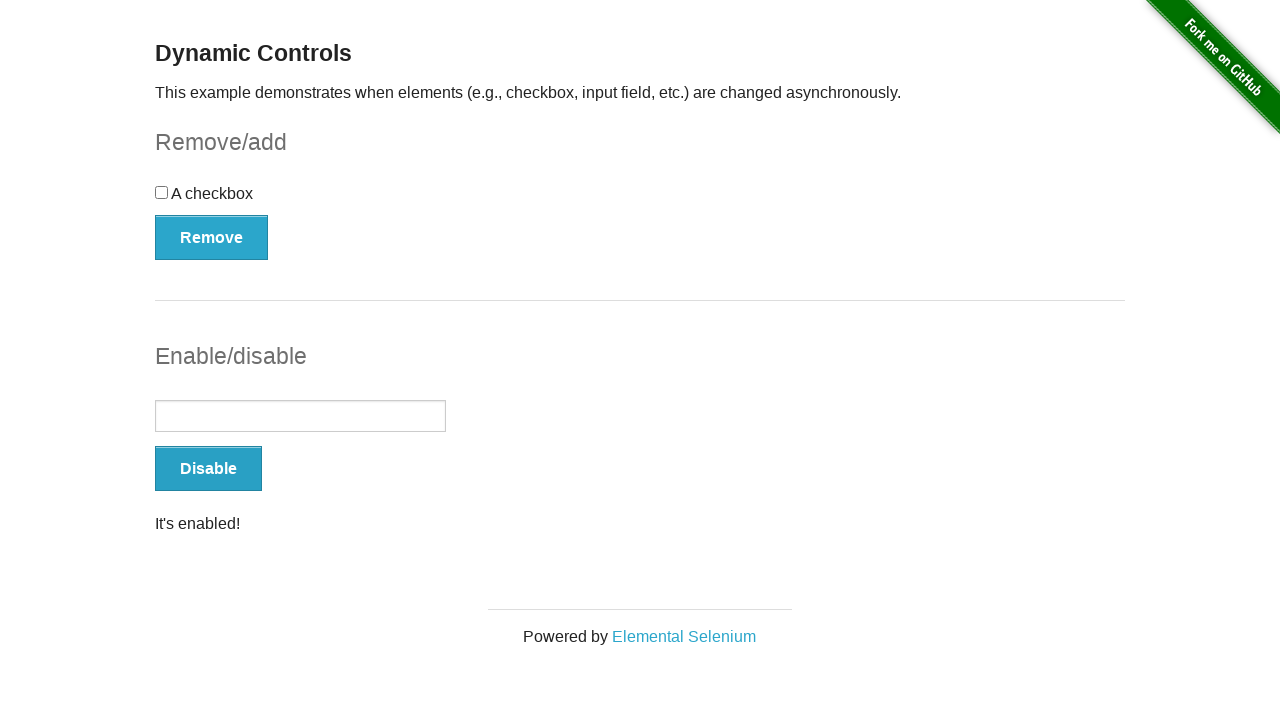

Verified textbox is now enabled
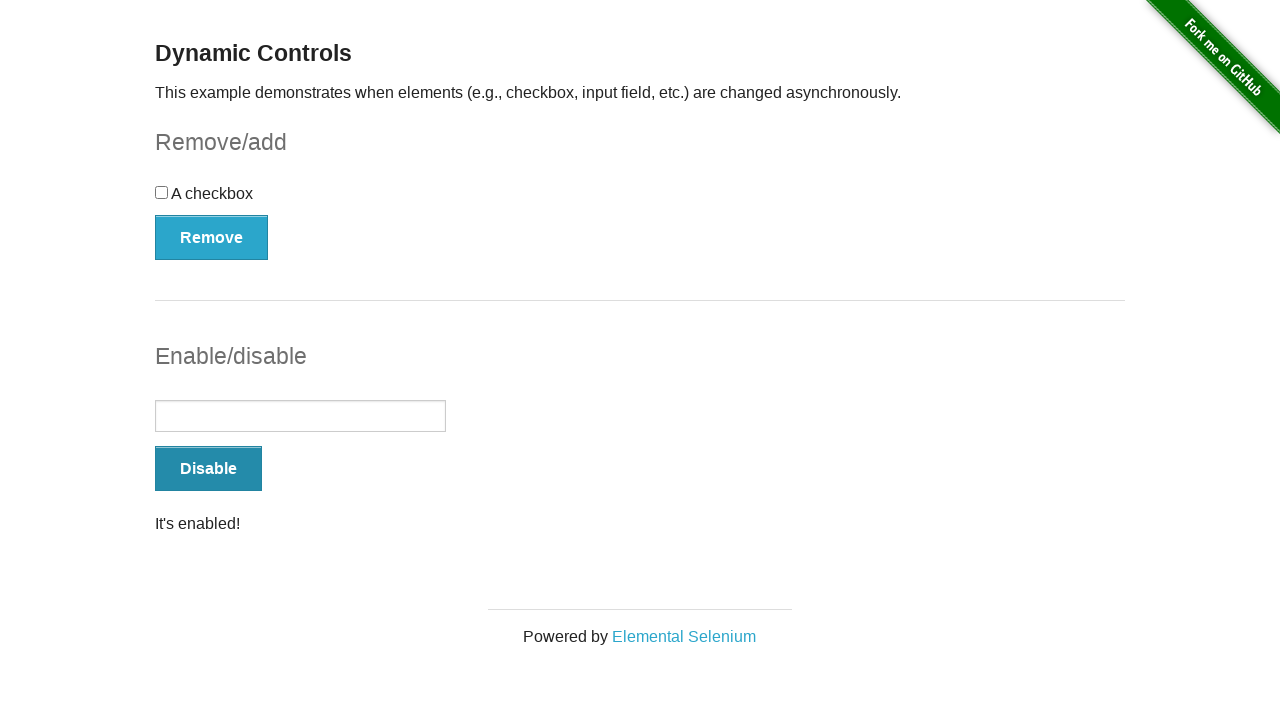

Located success message element
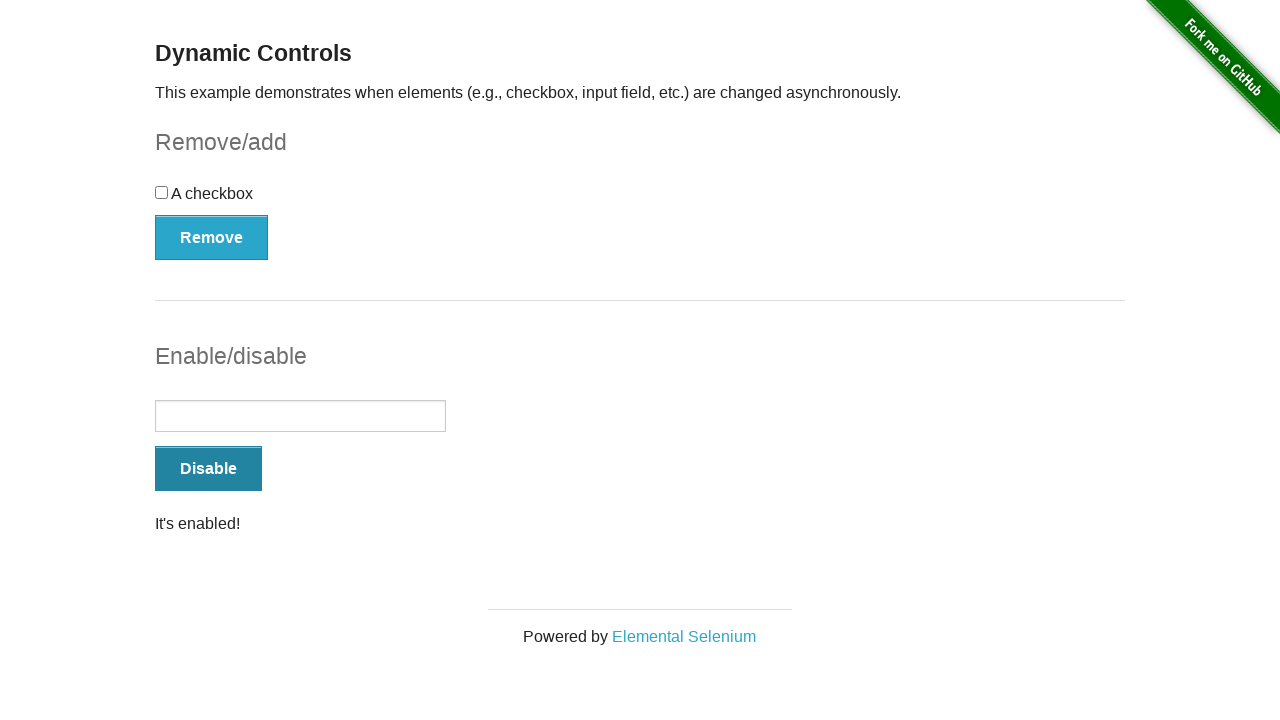

Verified success message is visible
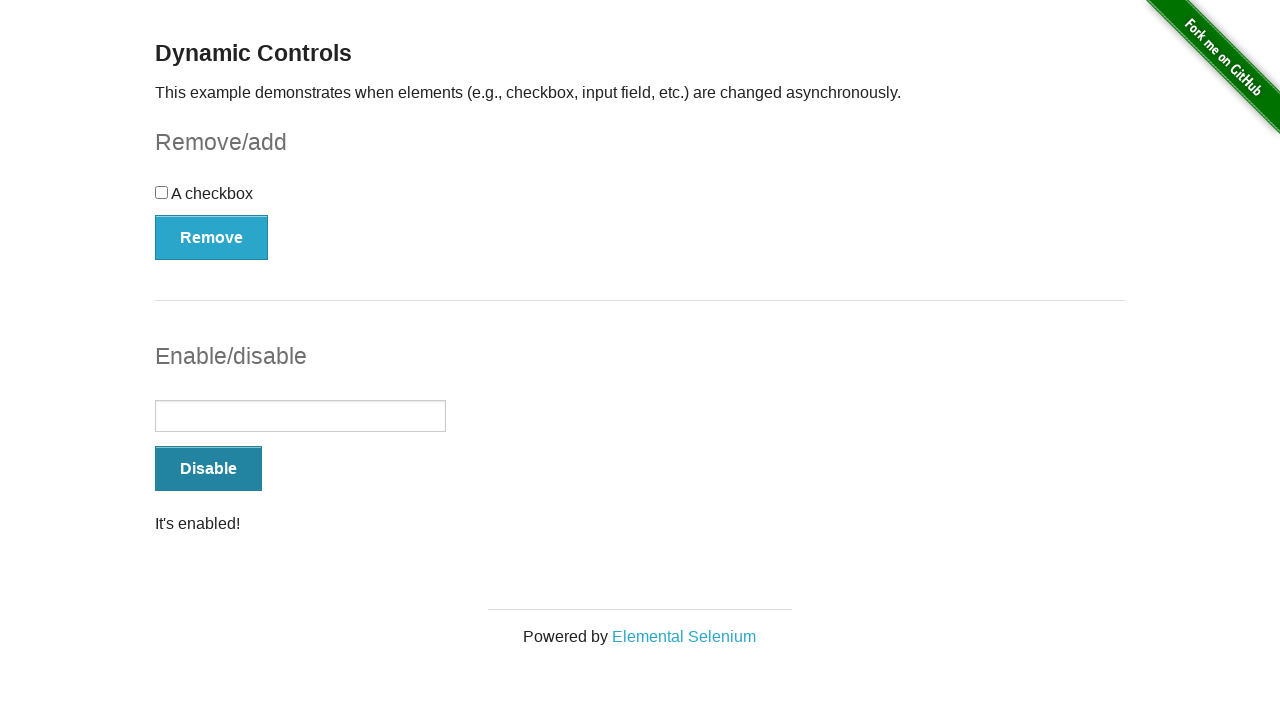

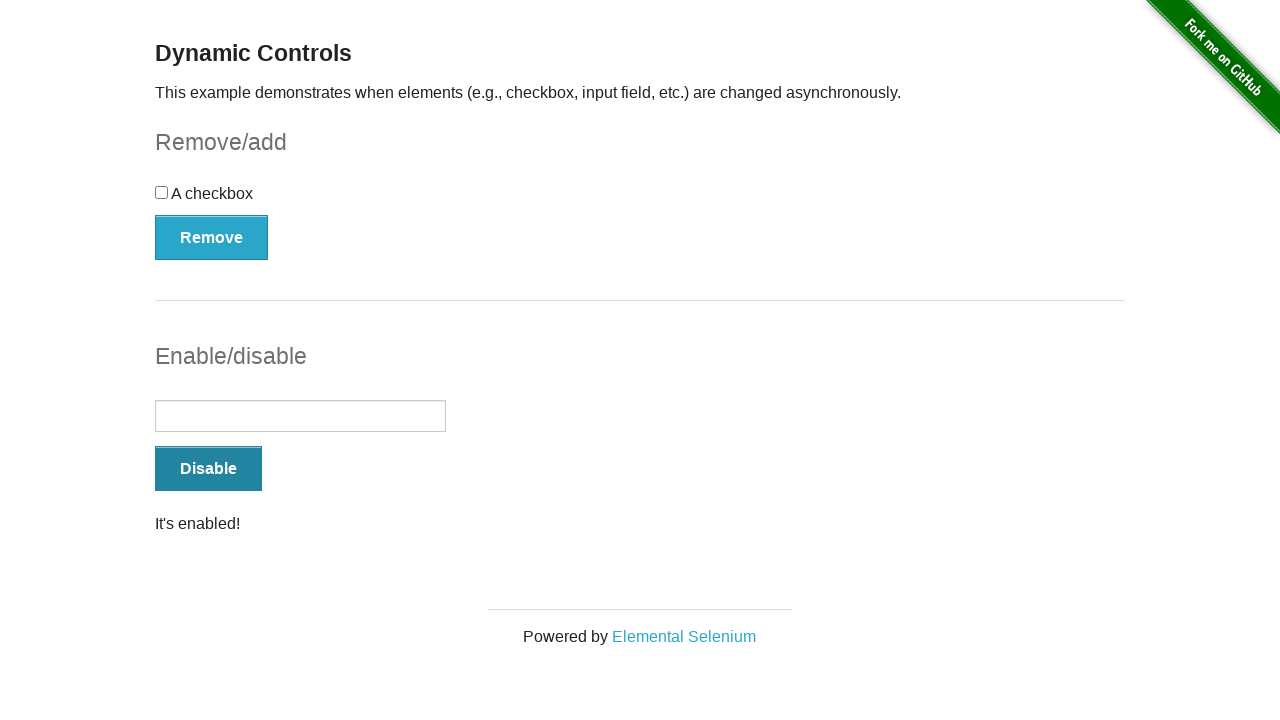